Tests various mouse and keyboard interactions including single click, right click, double click, mouse hover, and keyboard navigation on a buttons practice page

Starting URL: https://www.tutorialspoint.com/selenium/practice/buttons.php

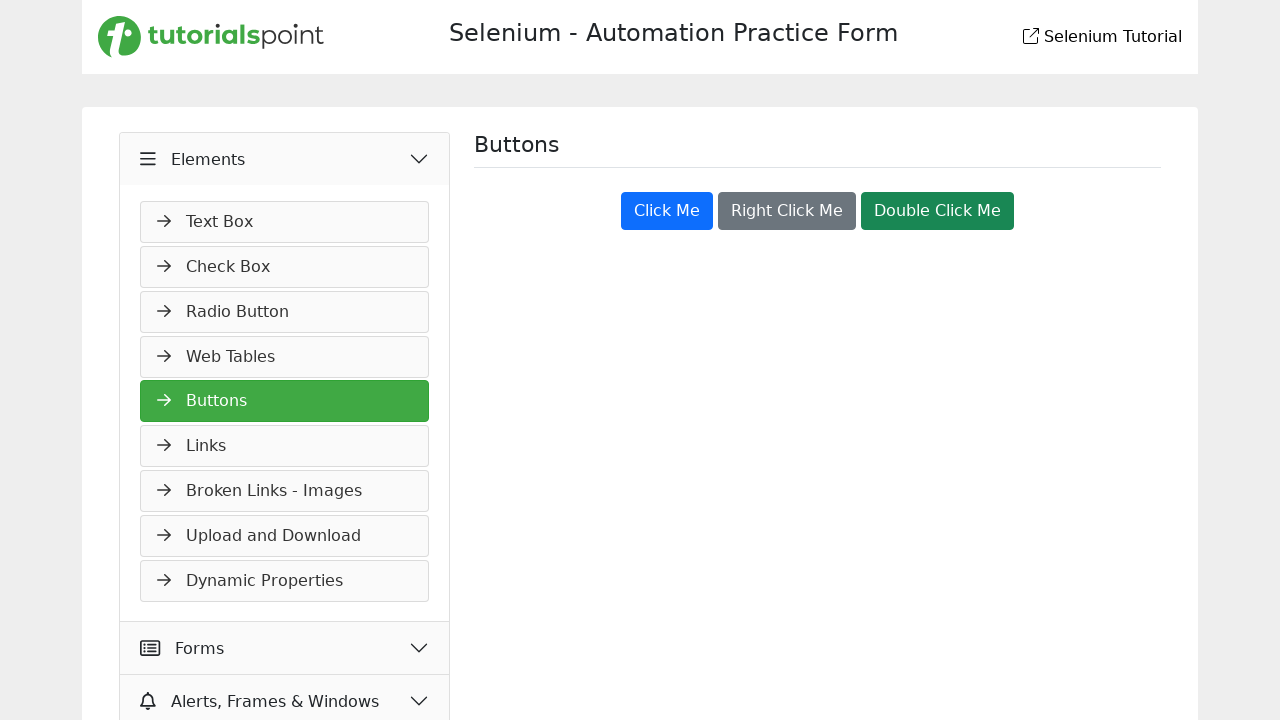

Single clicked the 'Click Me' button at (667, 211) on xpath=//button[@onclick='showDiv()']
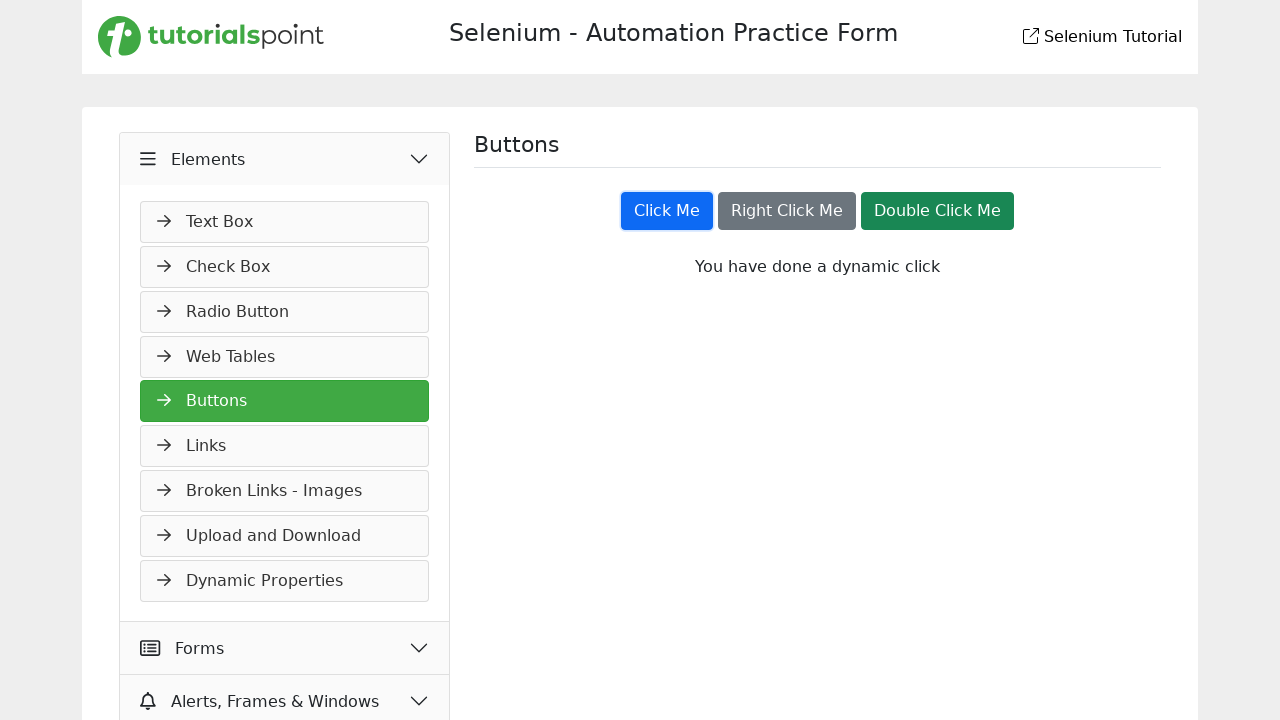

Right clicked the right-click button at (787, 211) on //button[@onclick='fn(event);']
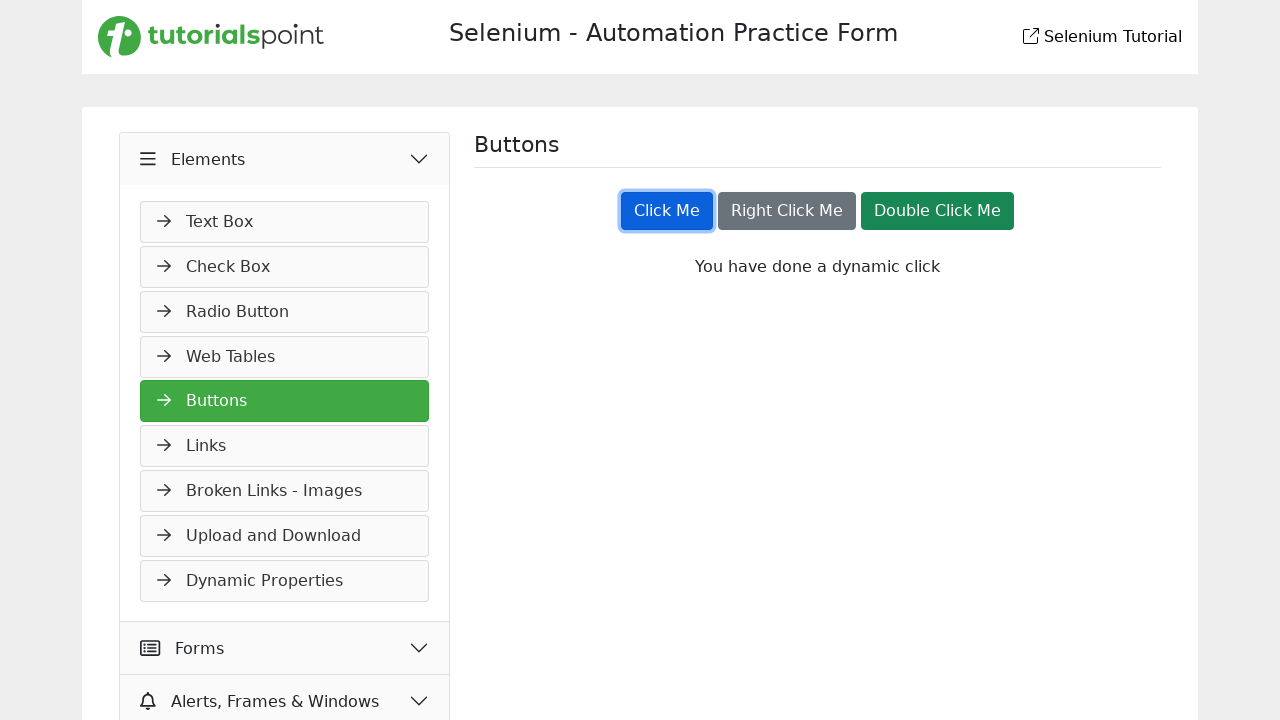

Double clicked the double-click button at (938, 211) on xpath=//button[@ondblclick='myDoubleclick()']
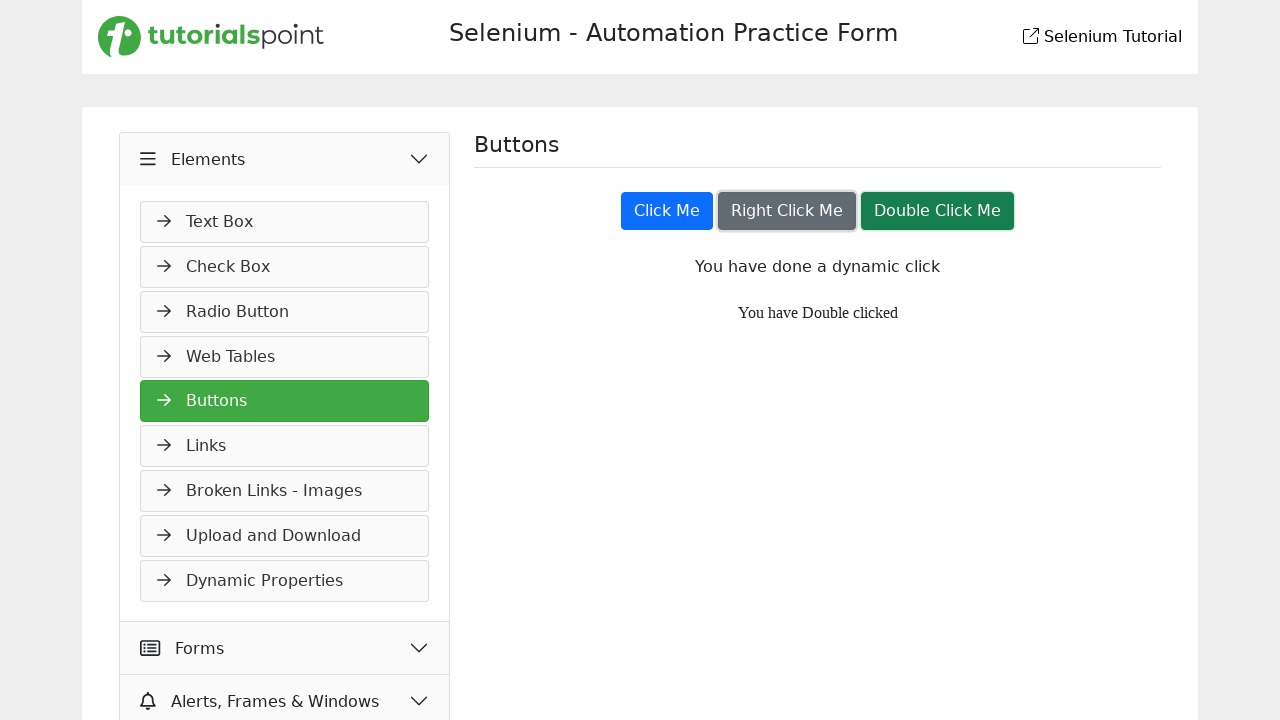

Hovered over the 'Click Me' button at (667, 211) on xpath=//button[@onclick='showDiv()']
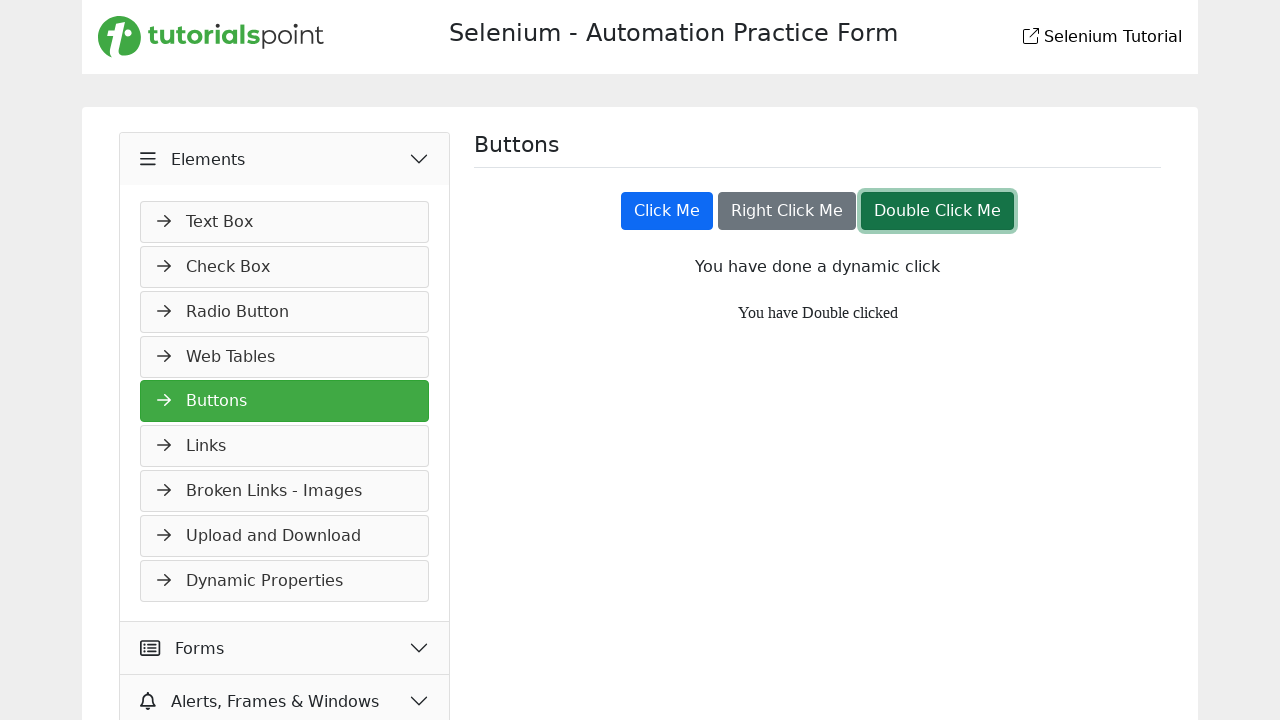

Pressed ArrowDown key
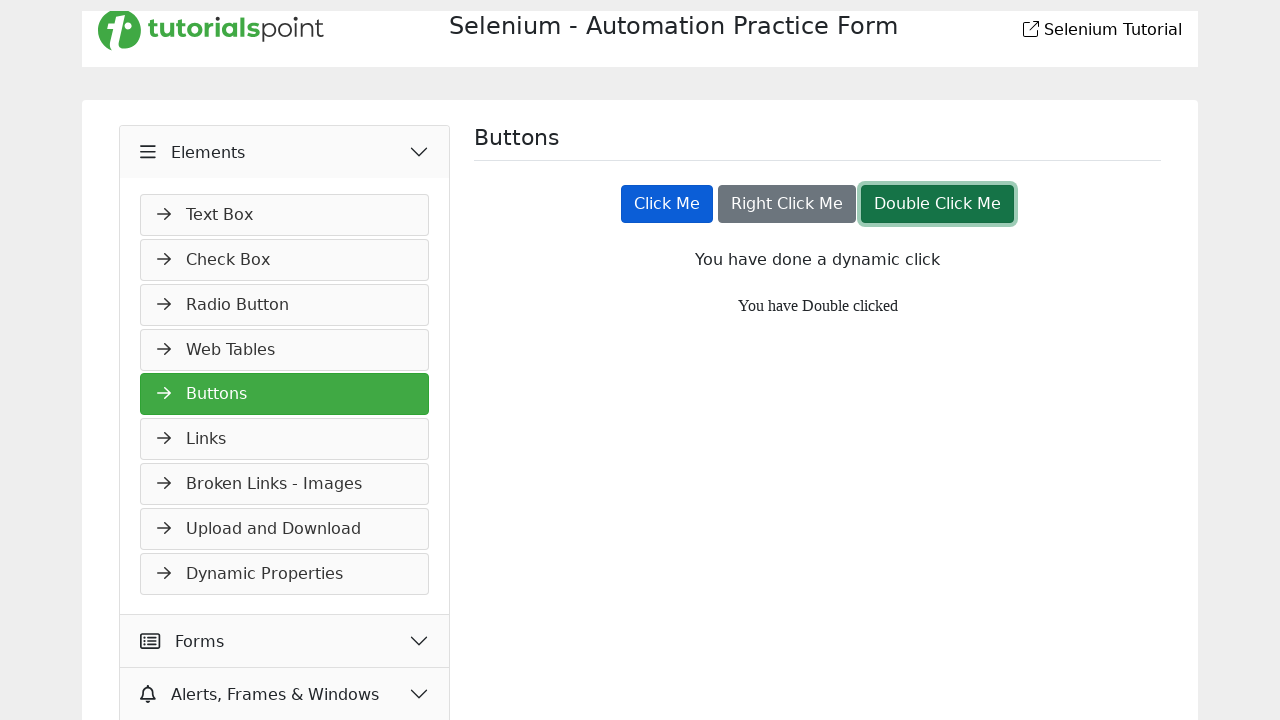

Hovered over the text-box link at (285, 182) on xpath=//a[@href='text-box.php']
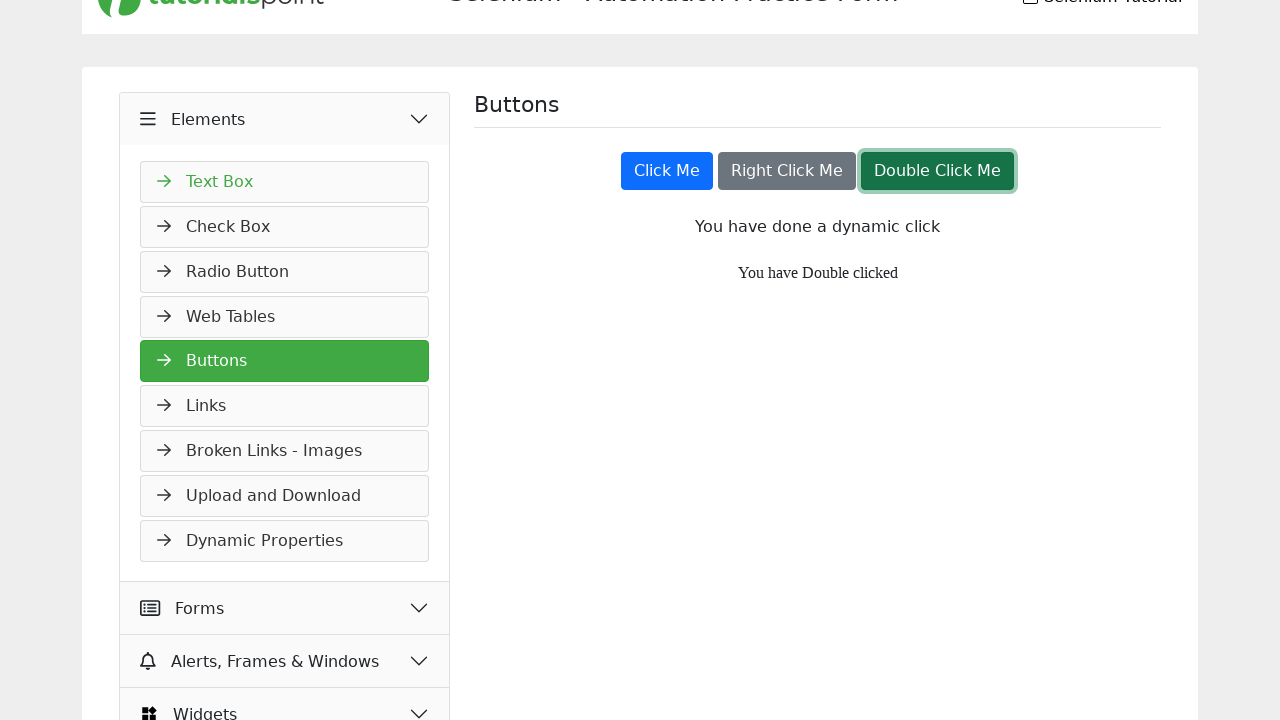

Pressed ArrowDown key again
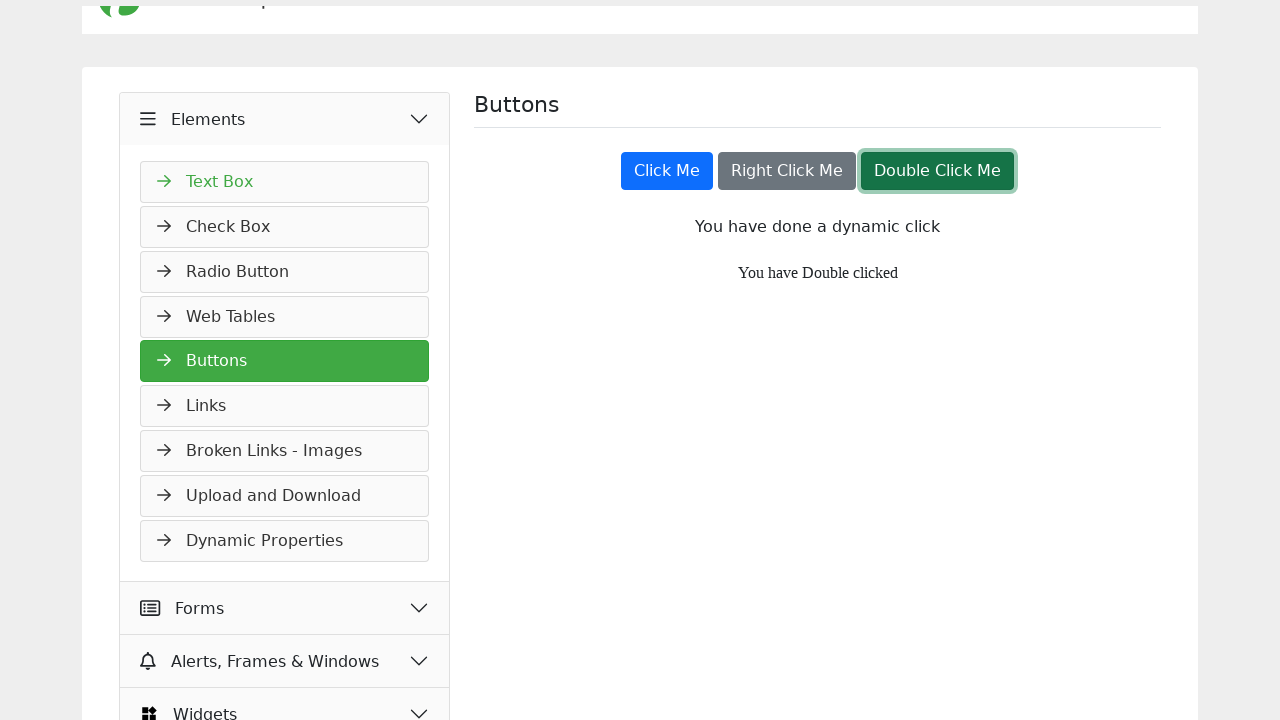

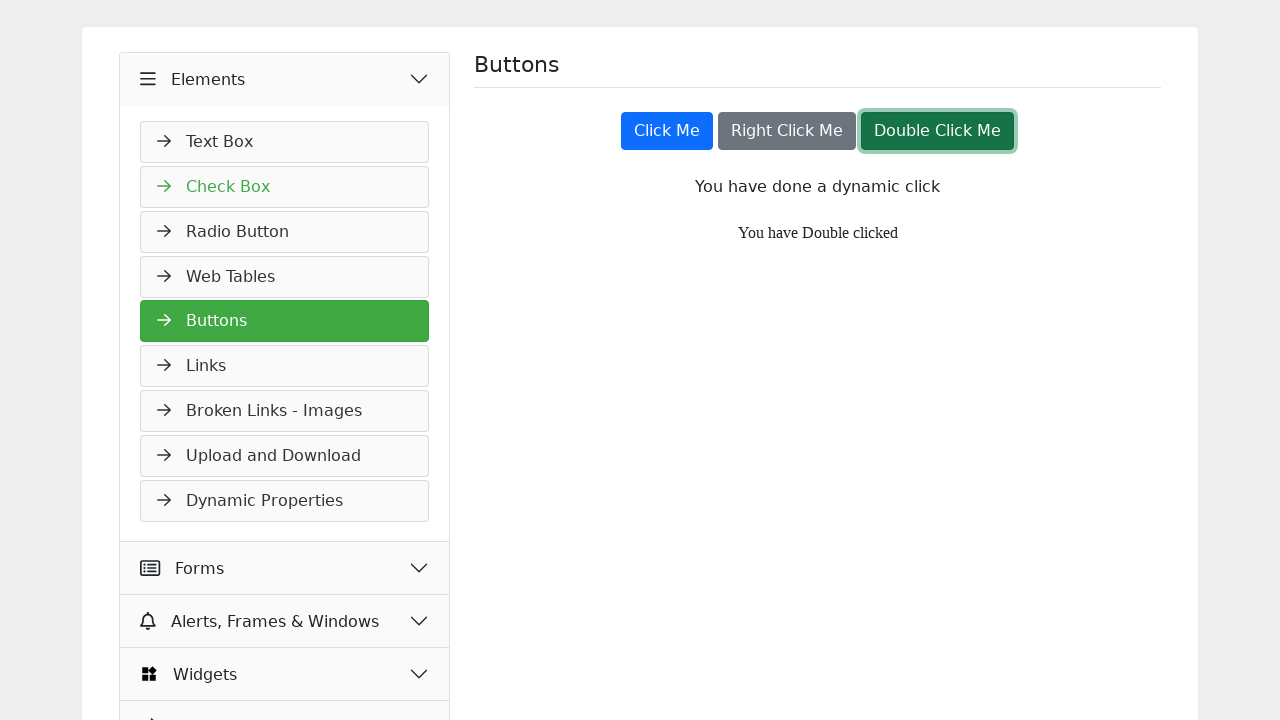